Tests hover functionality by moving the mouse over an image element and verifying that a "View profile" link becomes visible.

Starting URL: https://practice.cydeo.com/hovers

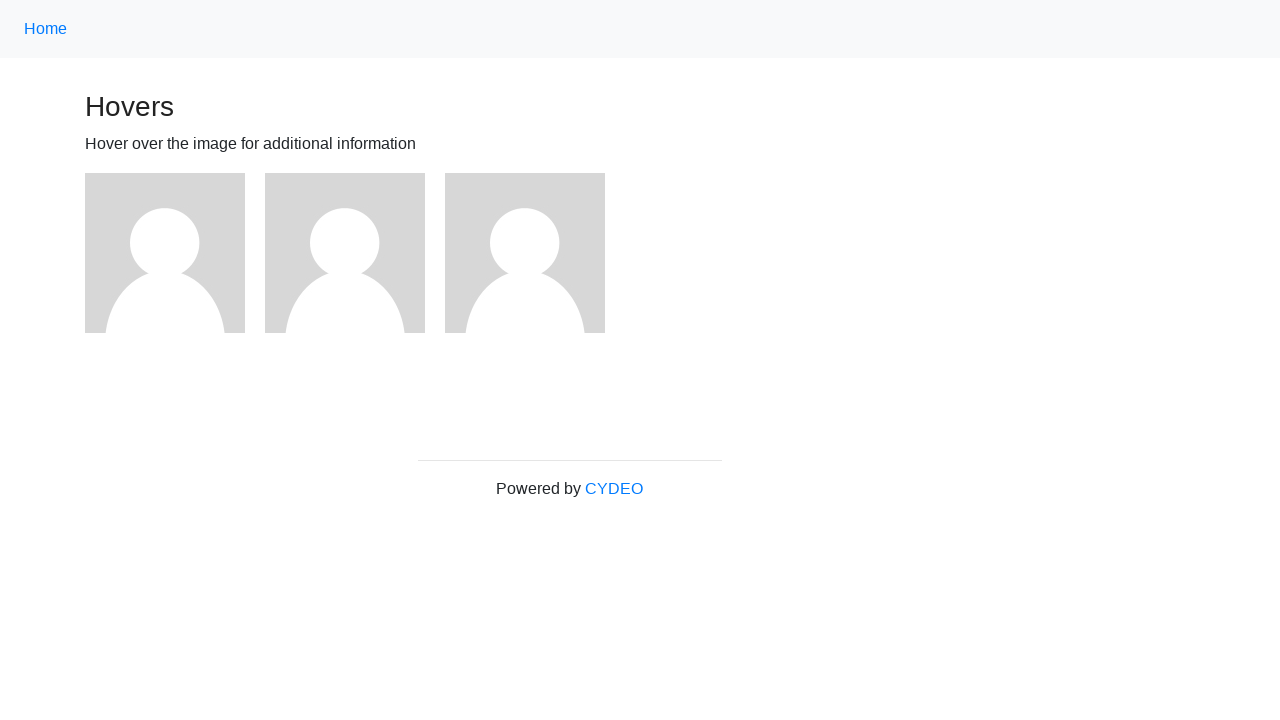

Hovered over the first image element at (165, 253) on img >> nth=0
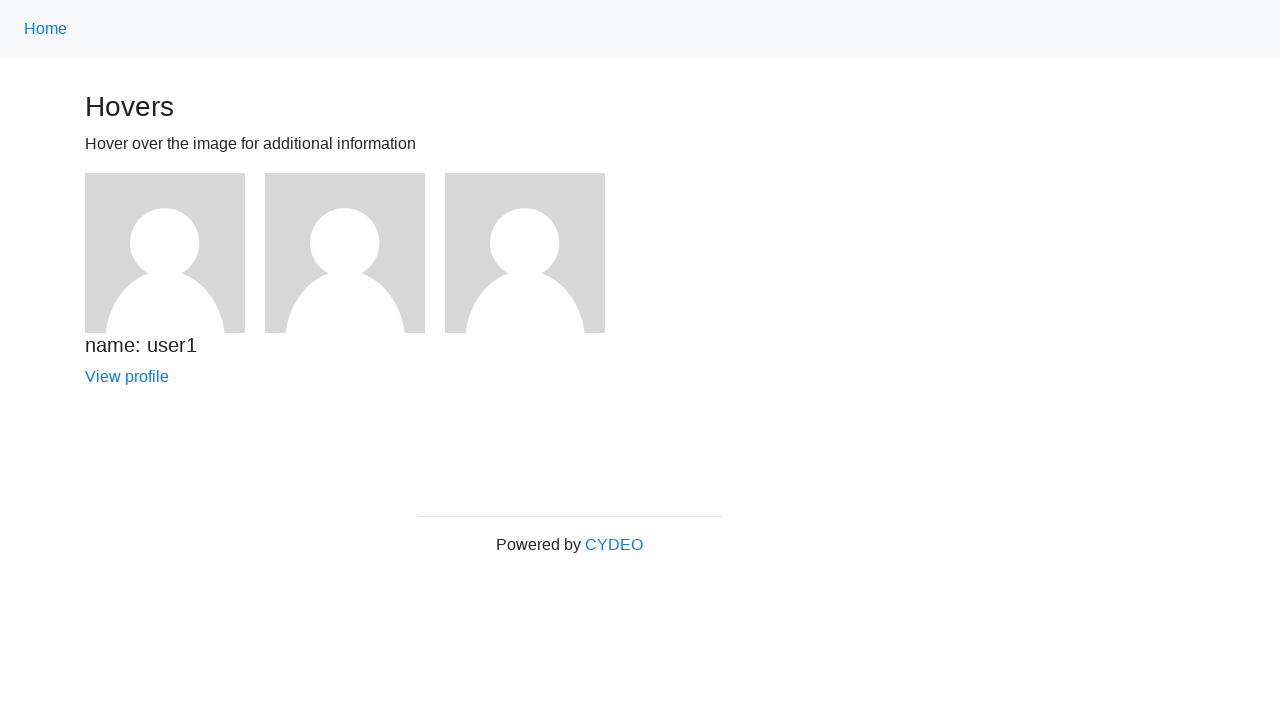

Waited for 'View profile' link to become visible
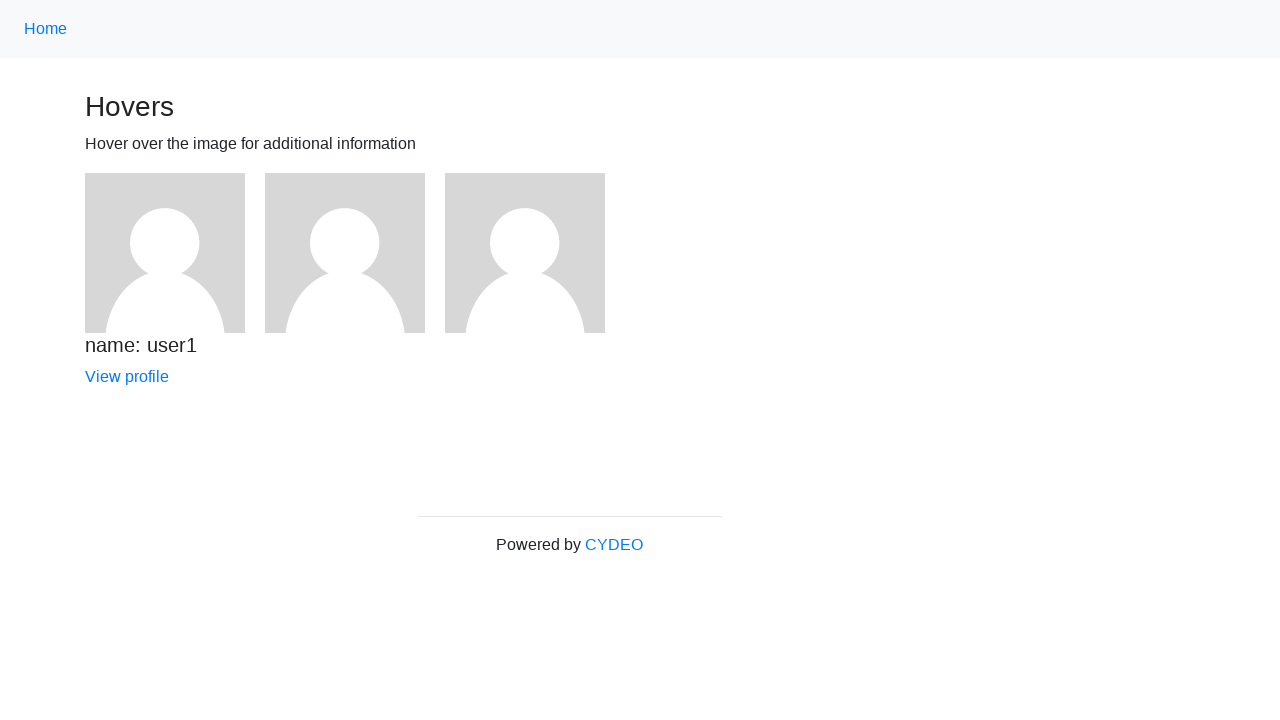

Verified that 'View profile' link is visible after hover
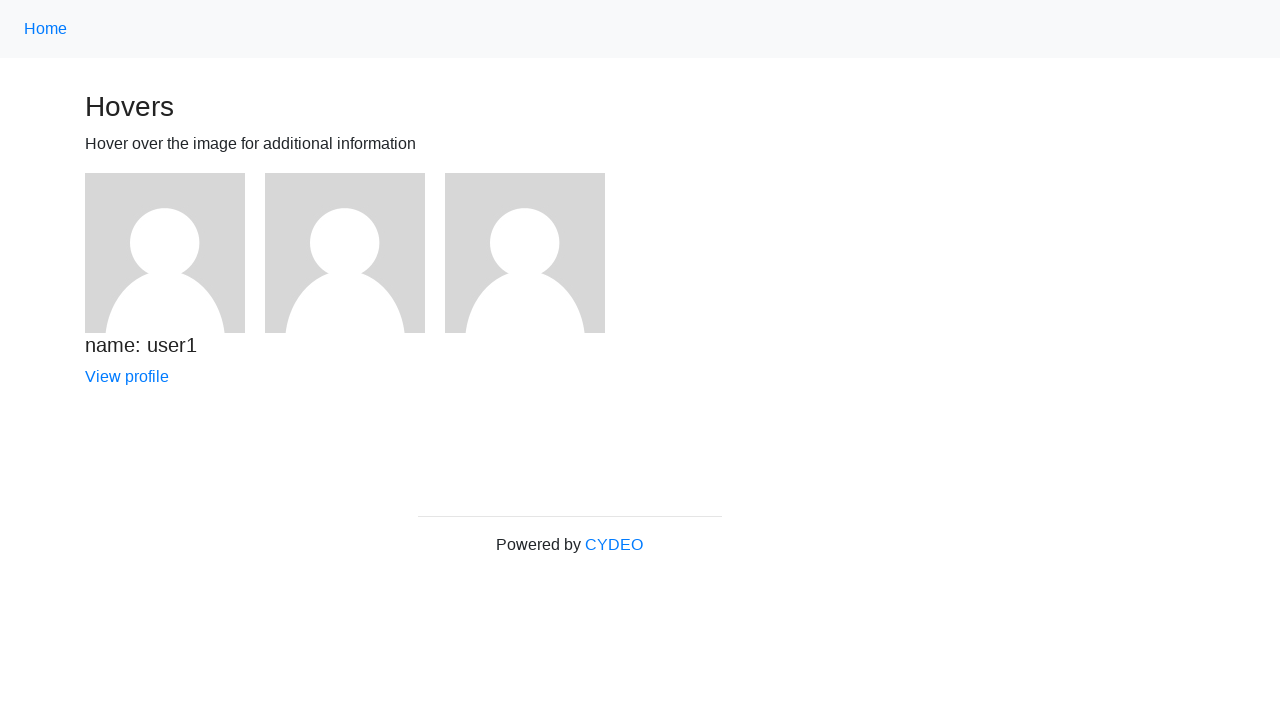

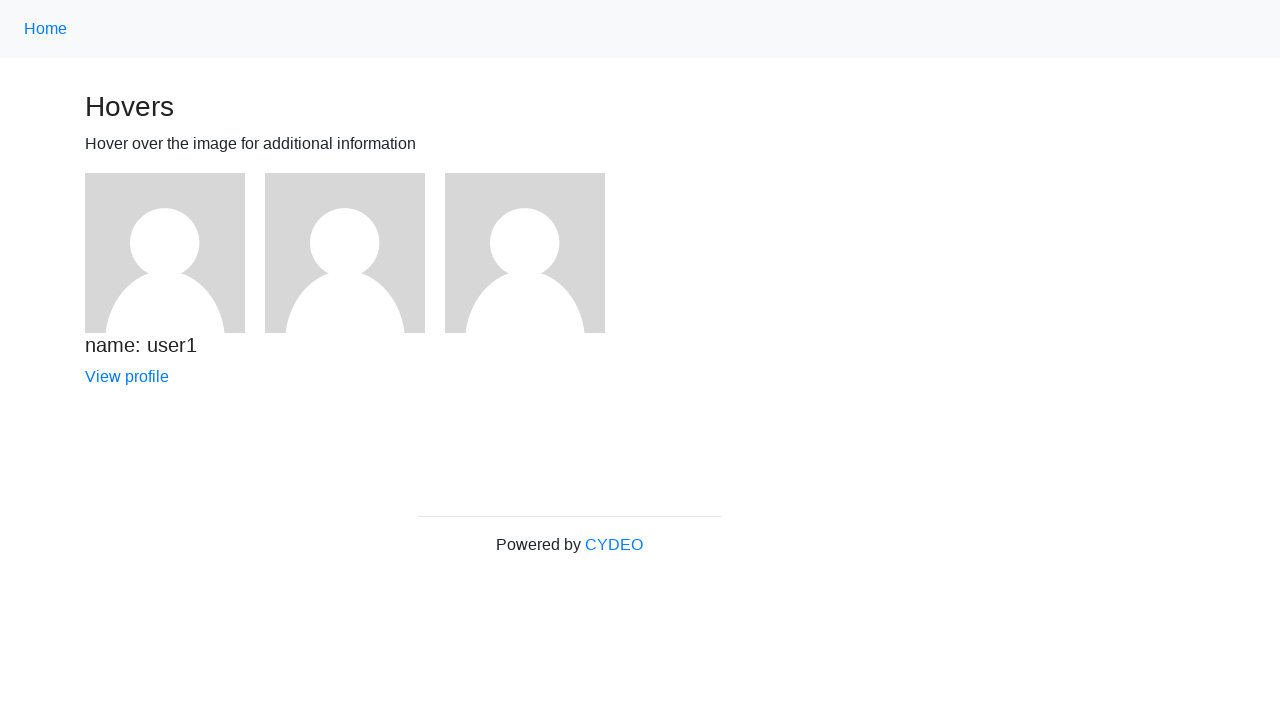